Clicks on table header to sort fruits column and verifies the sorting order

Starting URL: https://rahulshettyacademy.com/seleniumPractise/#/offers

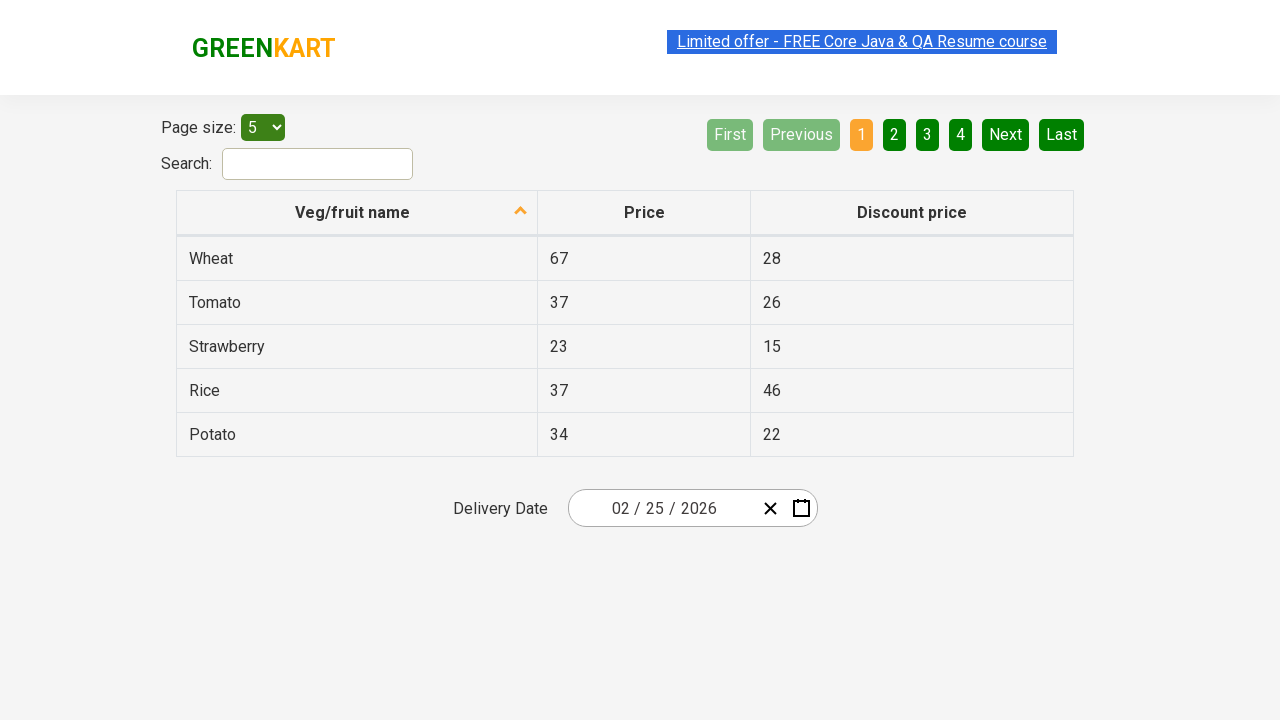

Navigated to Rahul Shetty Academy offers page
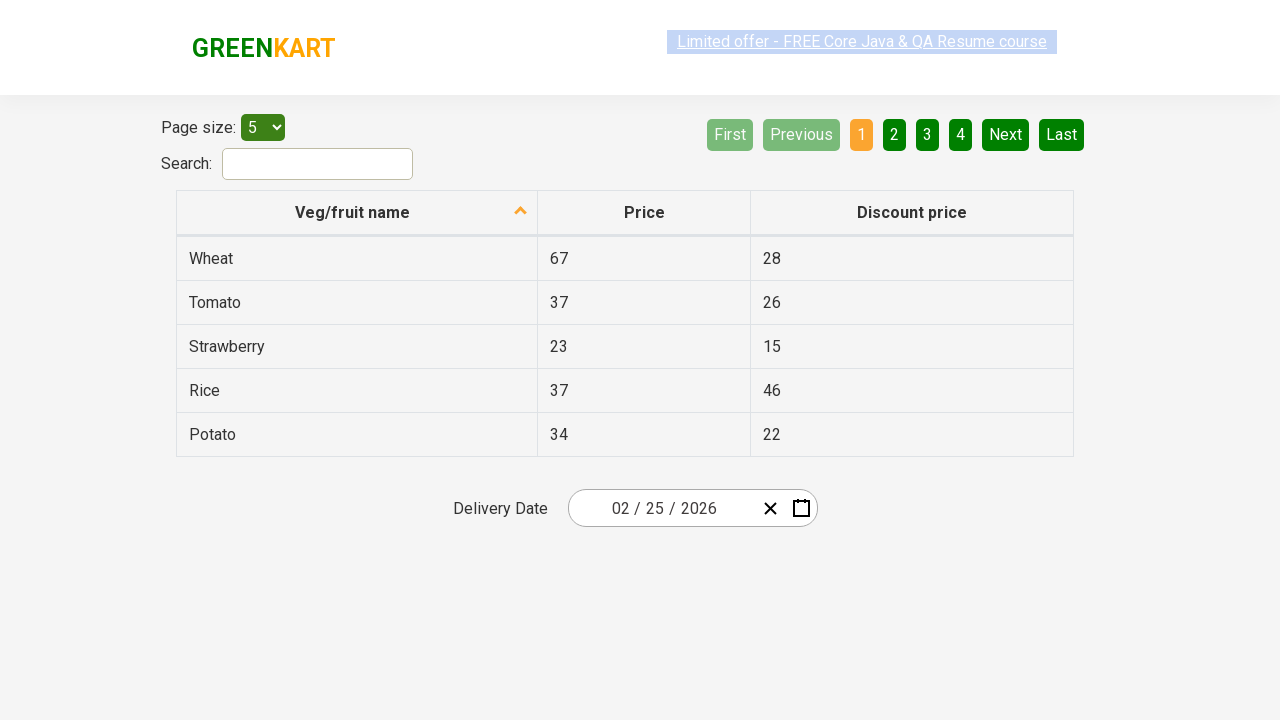

Clicked on fruits column header to sort at (644, 213) on tr th:nth-child(2)
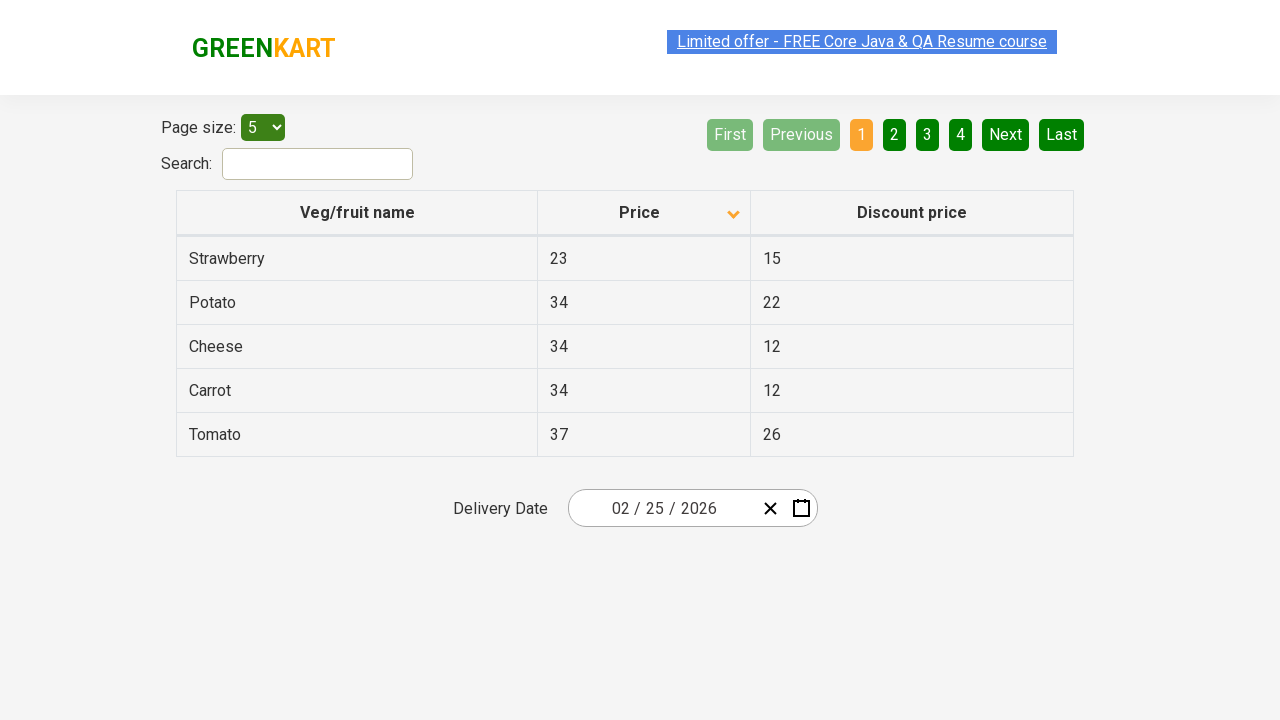

Waited for table to update after sorting
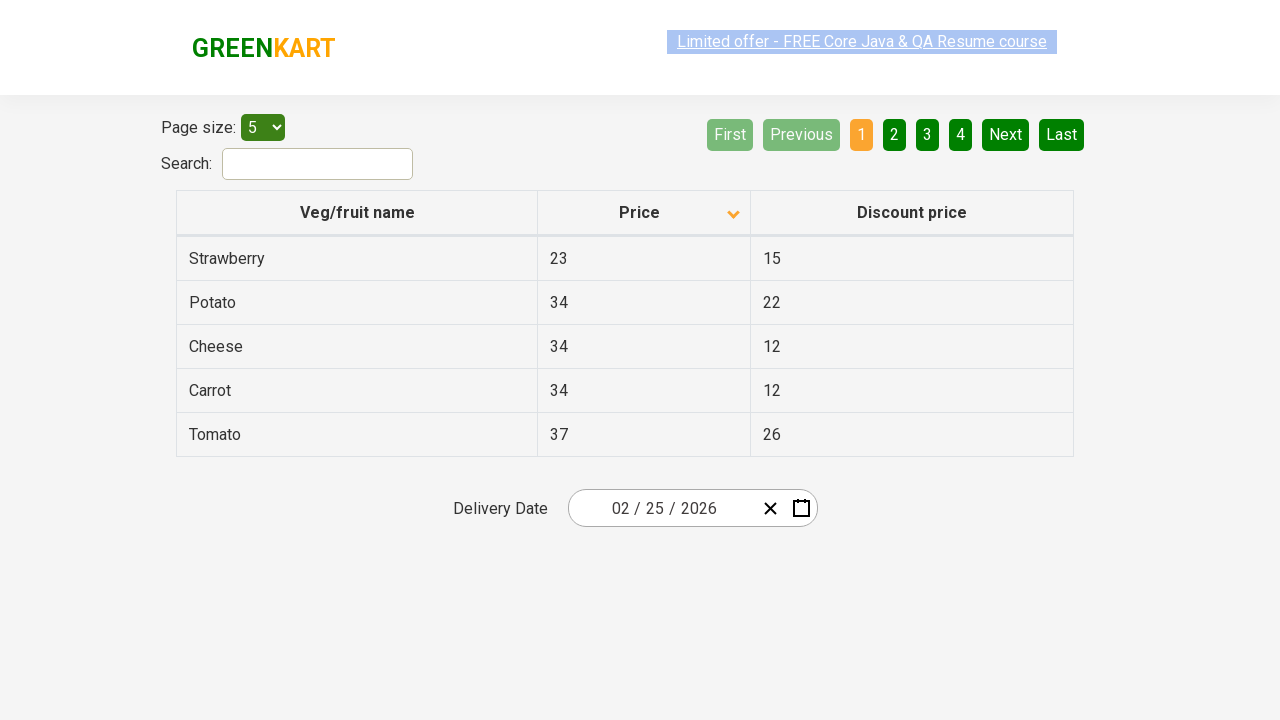

Verified sorting order of fruits column: ['23', '34', '34', '34', '37']
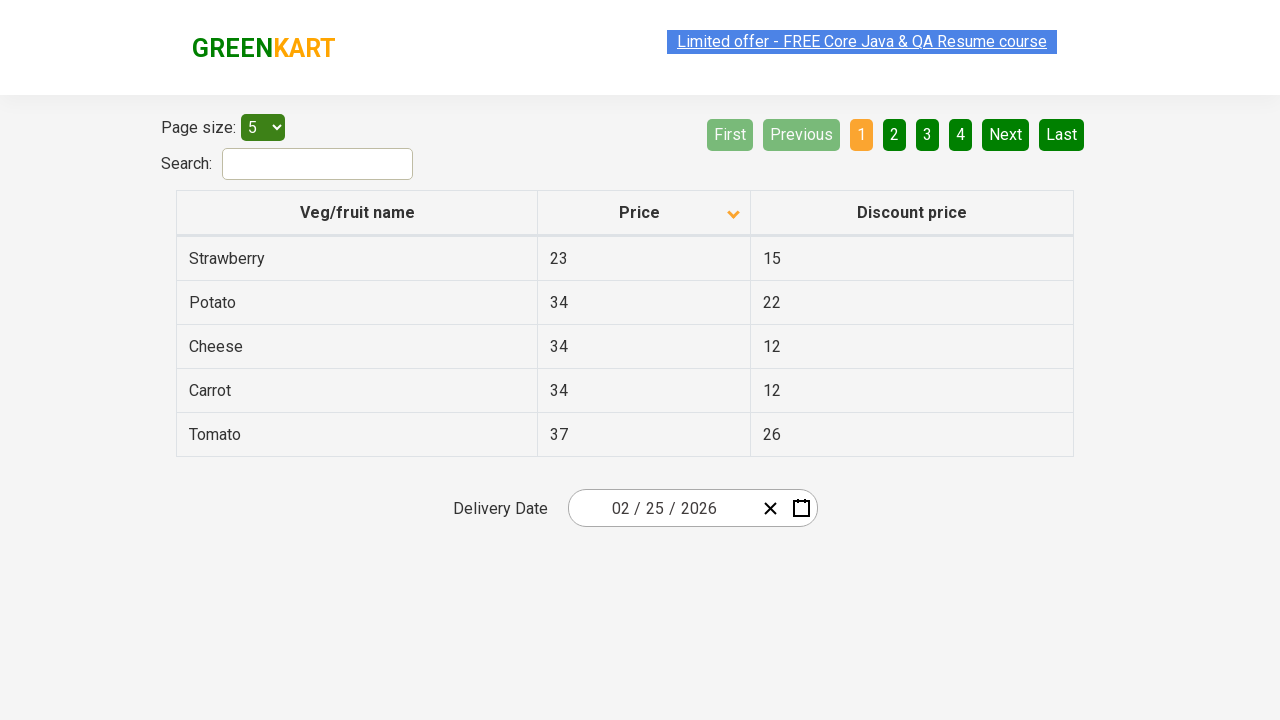

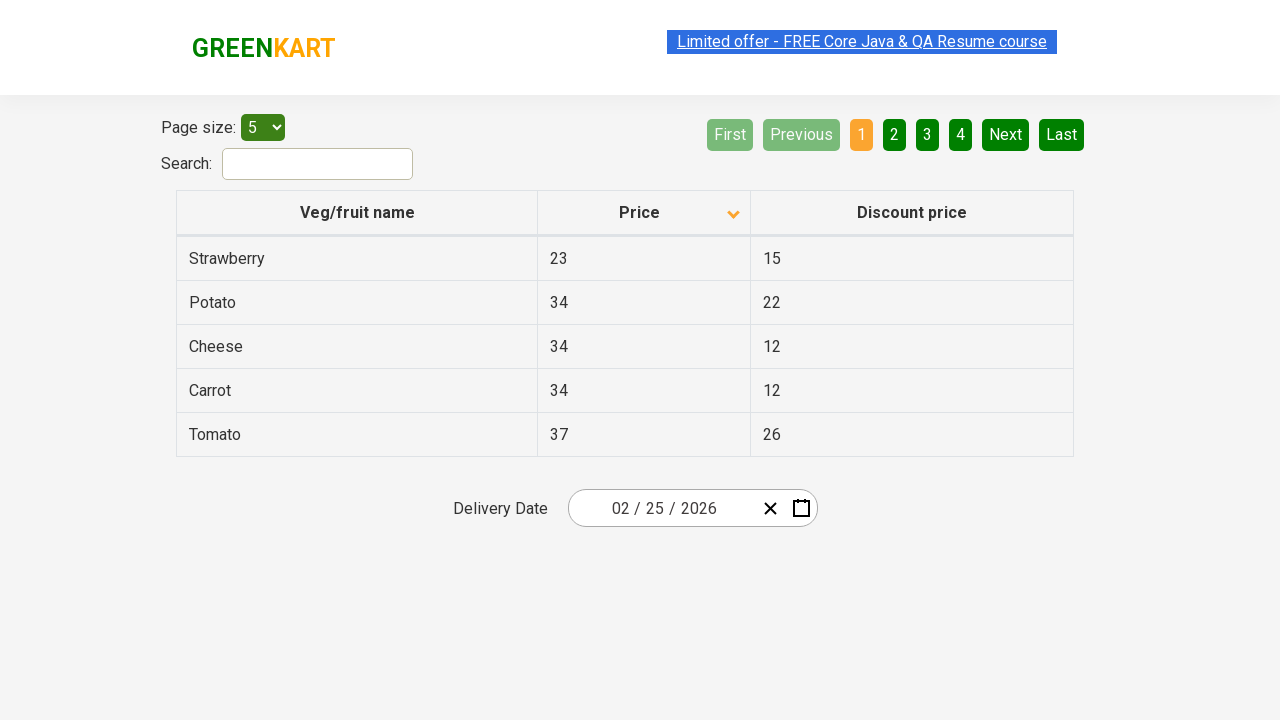